Tests dropdown selection by selecting Option 1 using visible text

Starting URL: https://the-internet.herokuapp.com/dropdown

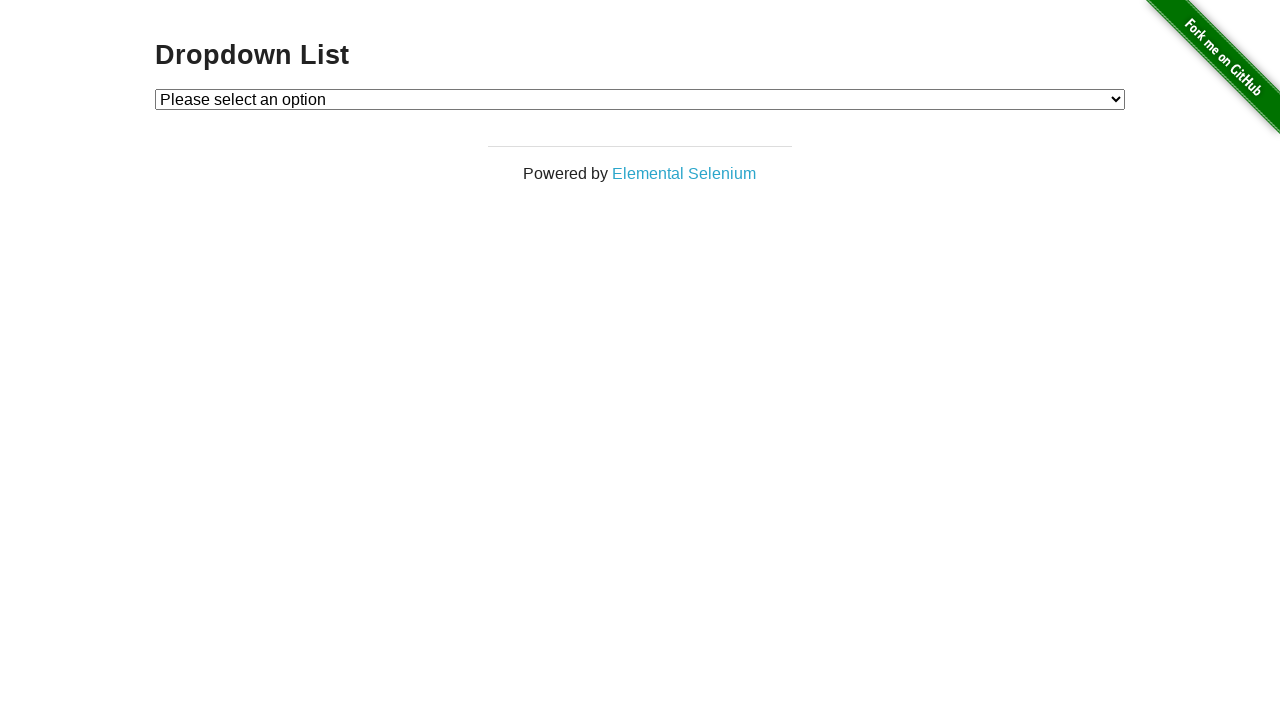

Located dropdown element with id 'dropdown'
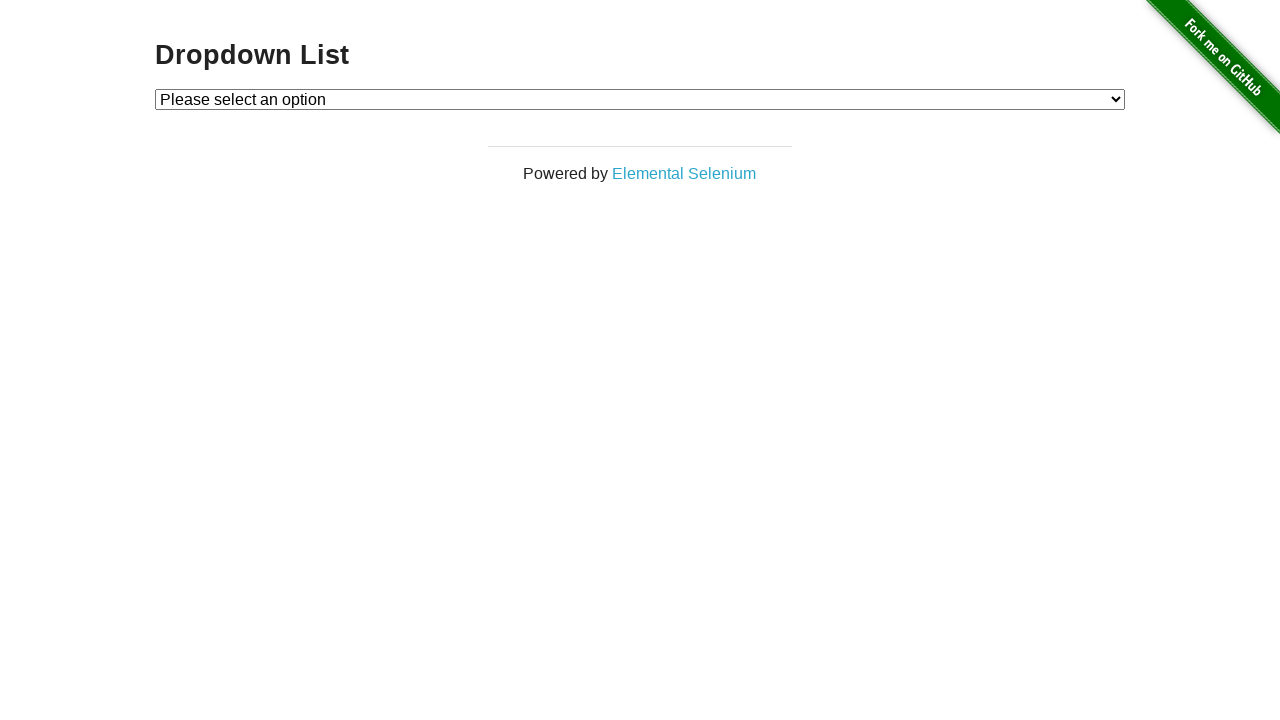

Selected 'Option 1' from dropdown by visible text on select#dropdown
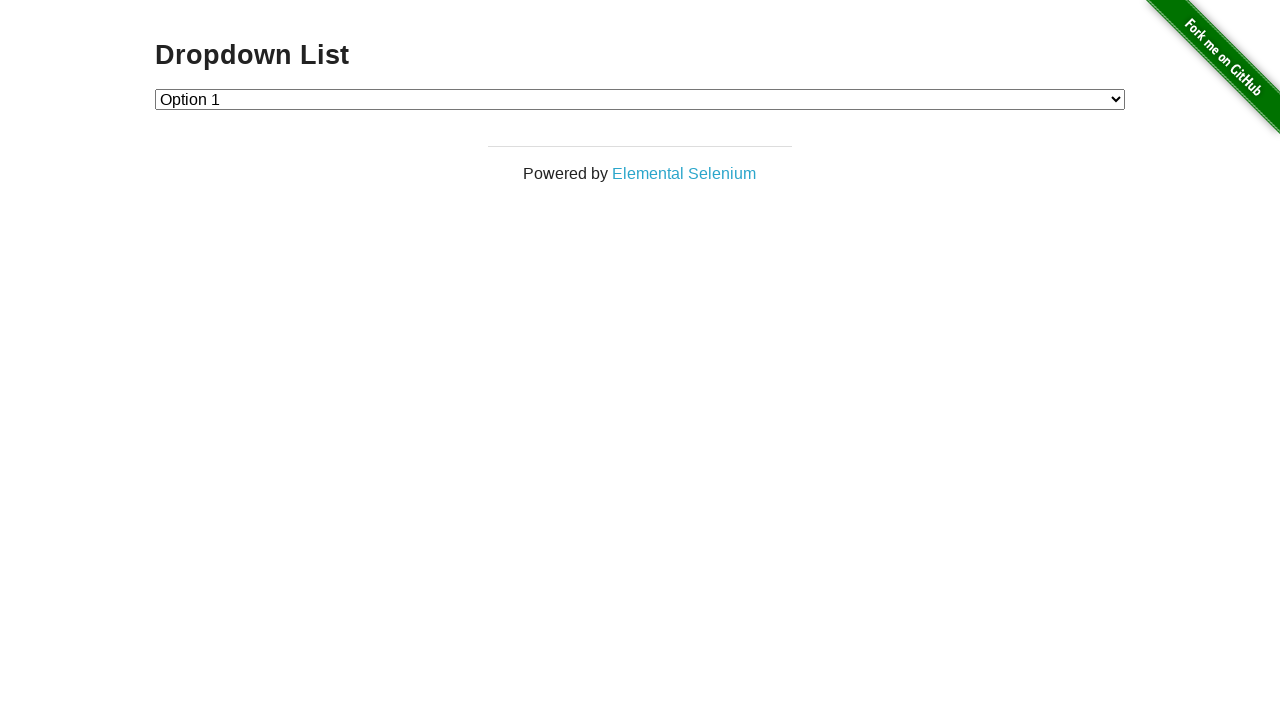

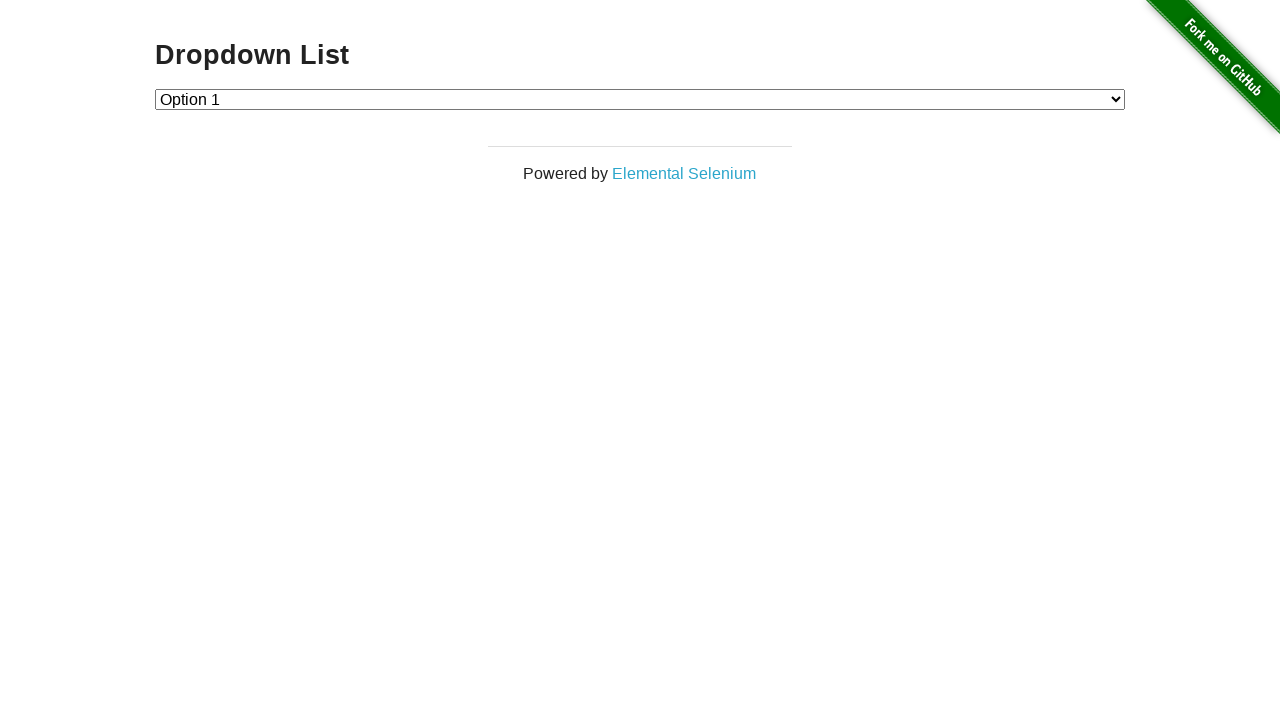